Tests registration failure when attempting to register with a username that already exists, verifying the appropriate error message is displayed.

Starting URL: https://hoangduy0610.github.io/ncc-sg-automation-workshop-1/register.html

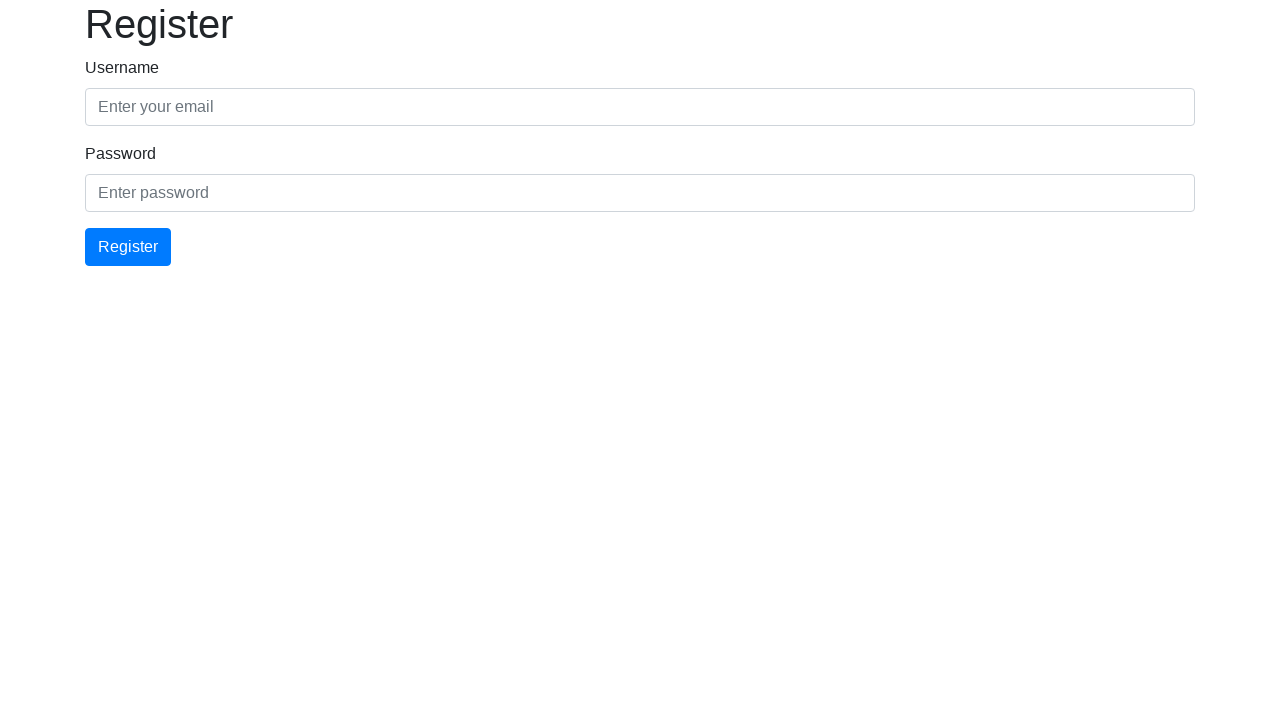

Filled username field with existing username 'Aleena0207' on [data-e2e="txtUsername"]
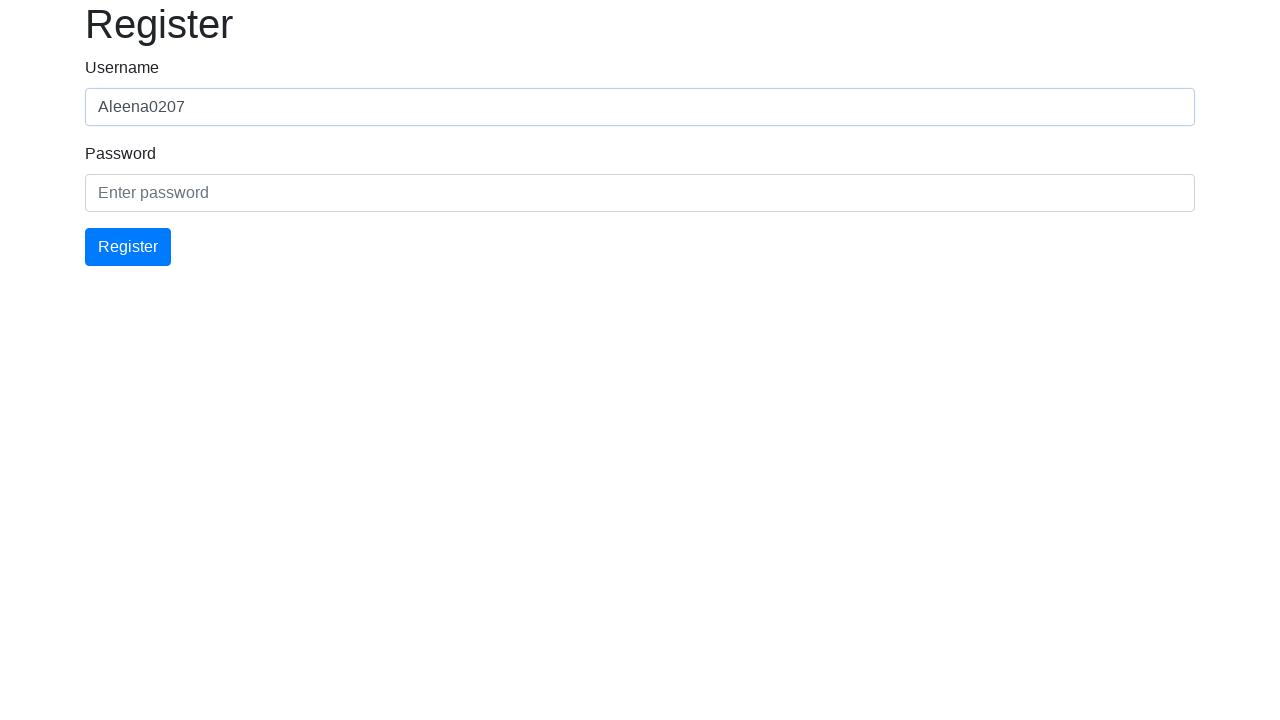

Filled password field with 'Aleena02072002' on [data-e2e="txtPassword"]
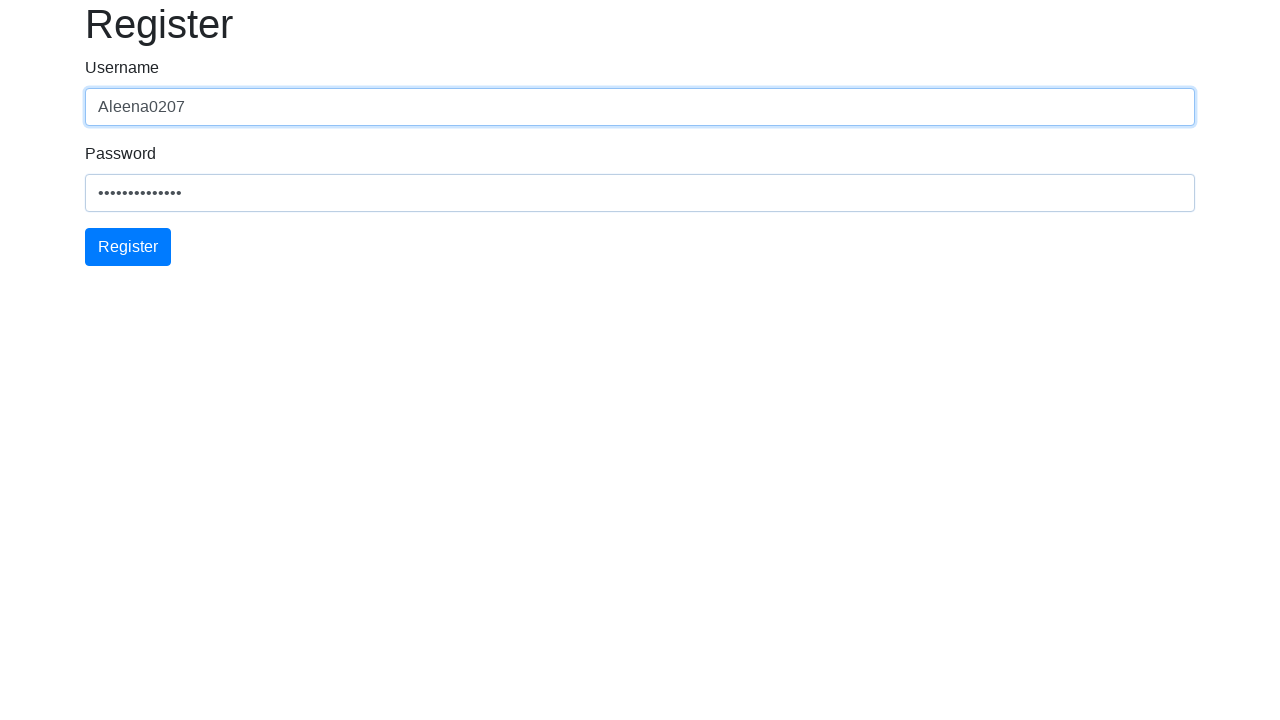

Clicked register button to submit form at (128, 247) on [data-e2e="btnSubmit"]
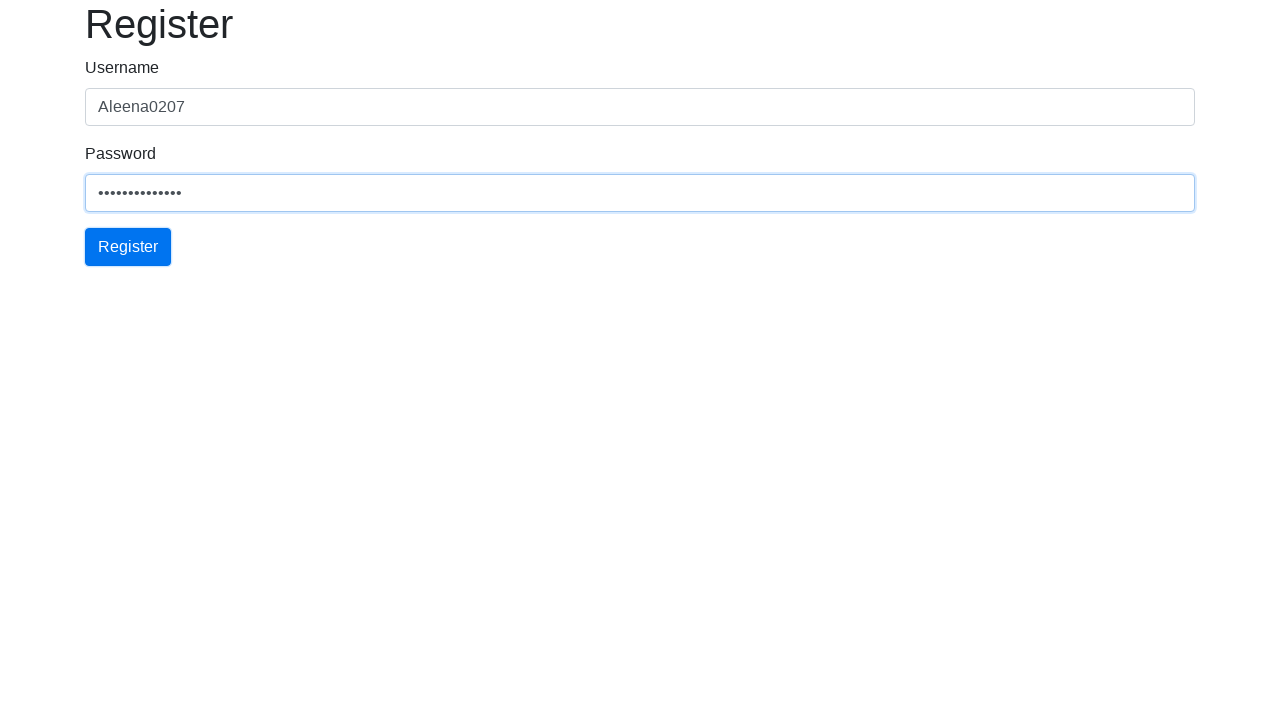

Error message appeared after registration attempt
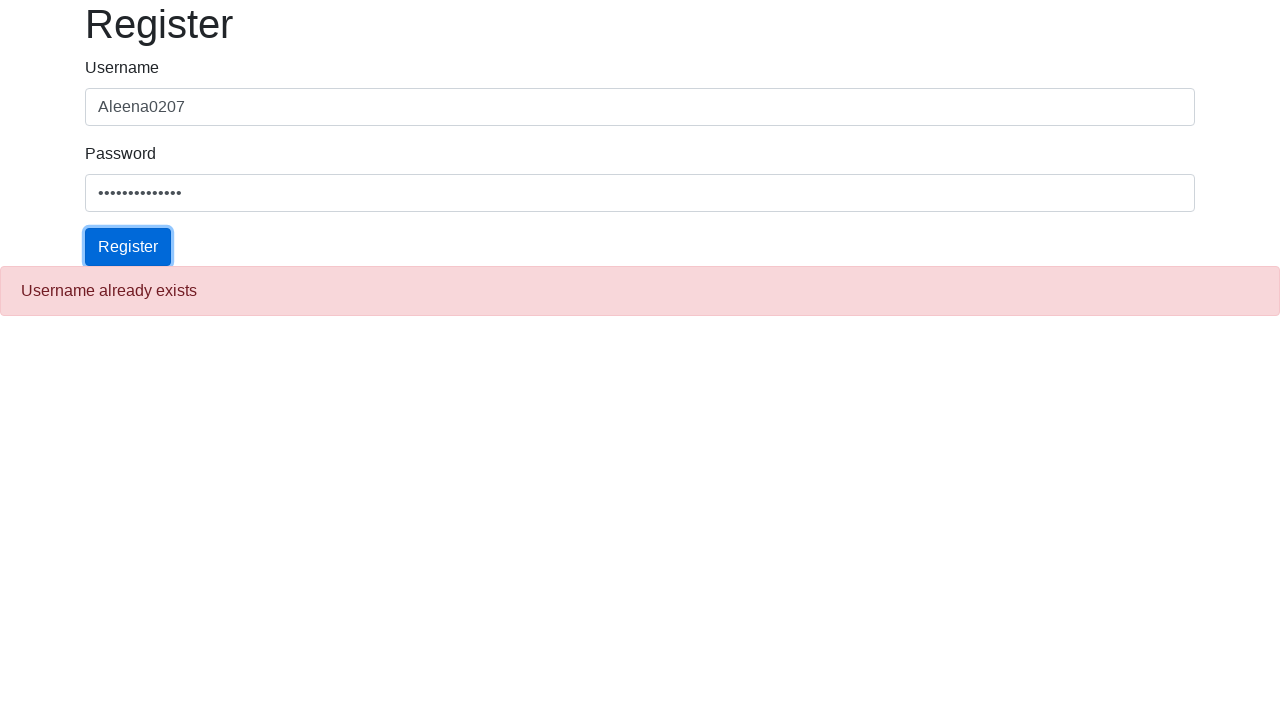

Retrieved error message text content
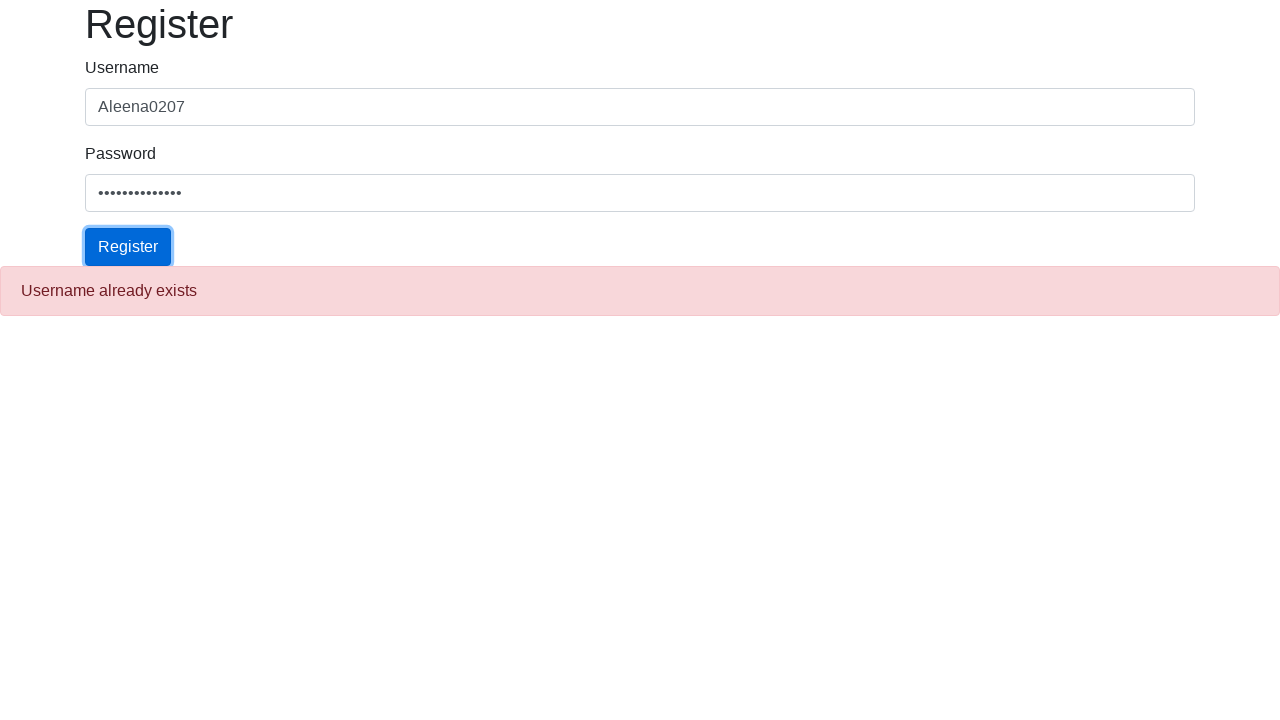

Verified error message is 'Username already exists'
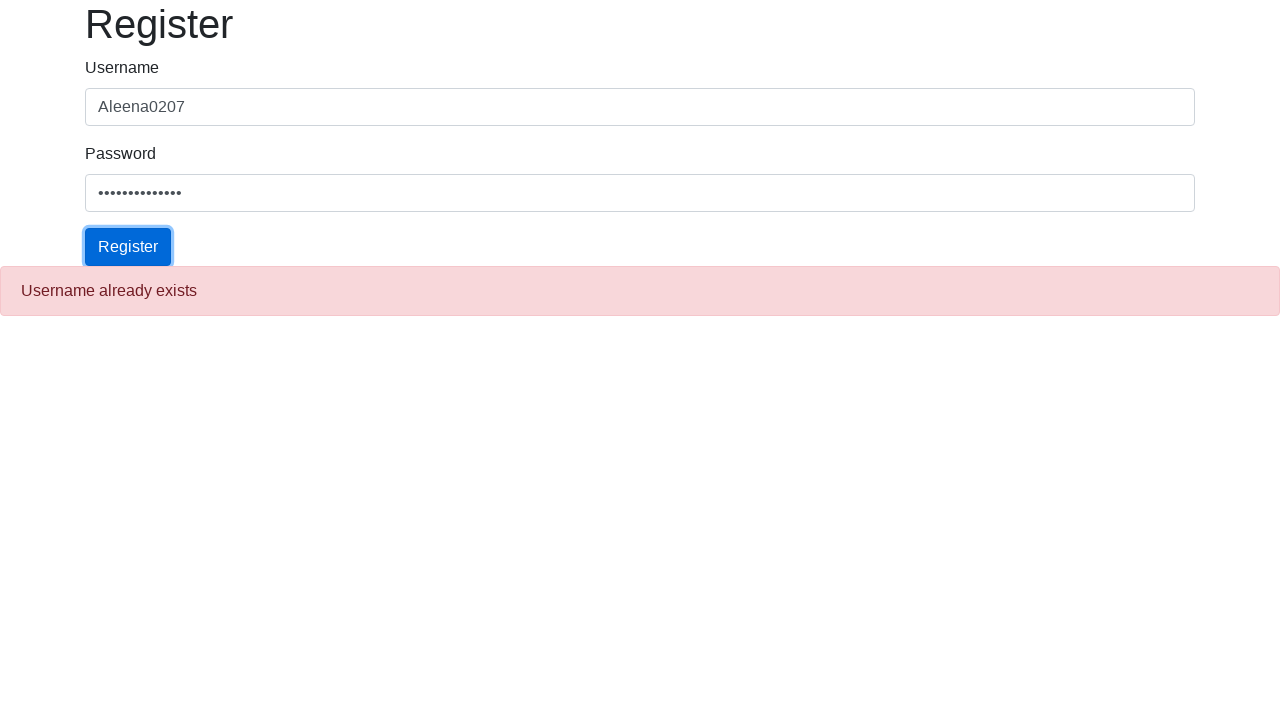

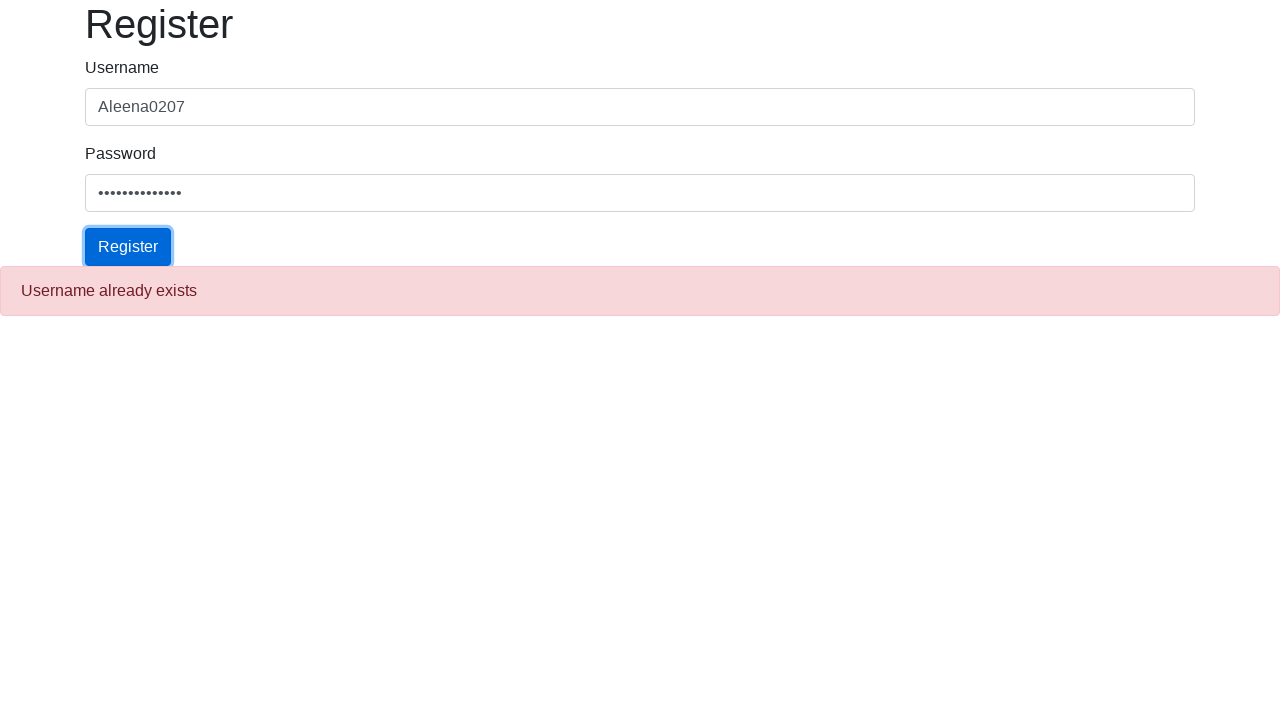